Tests finding and clicking the unique shape among multiple shape buttons

Starting URL: https://softwaretestingpro.github.io/Automation/Advanced/A-3.08-ShapesOddOneOut.html

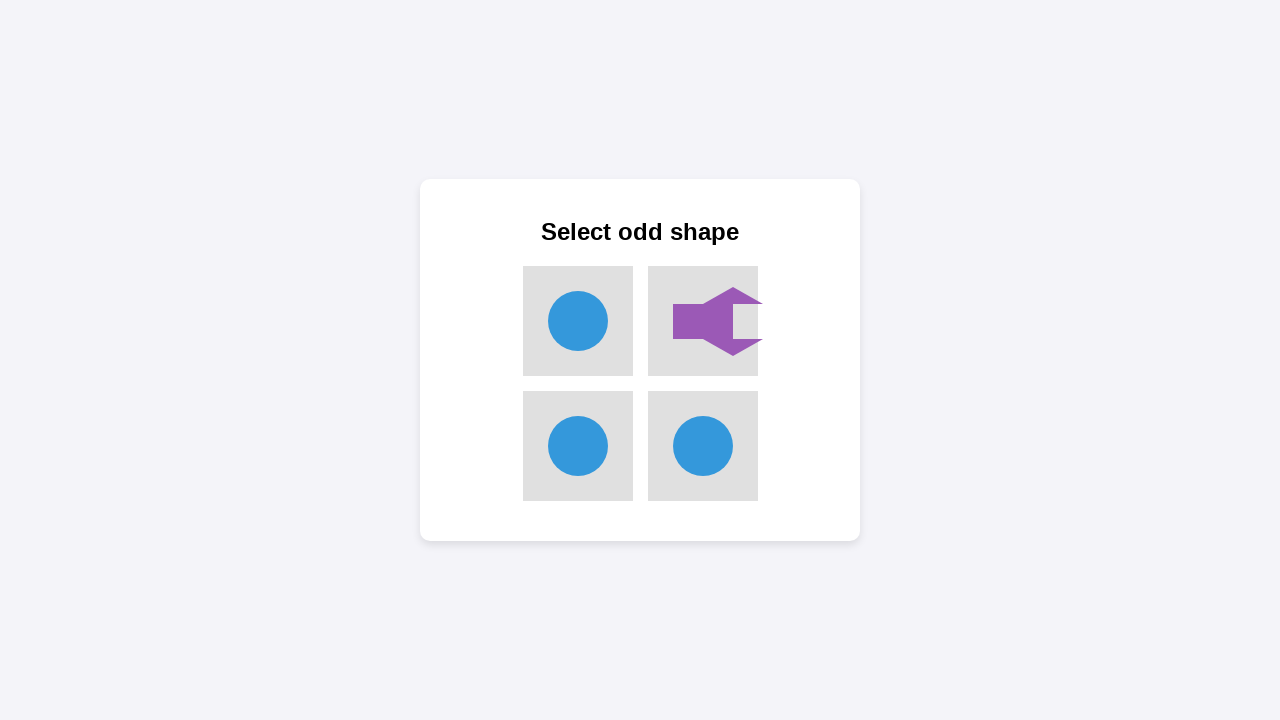

Navigated to A-3.08-ShapesOddOneOut test page
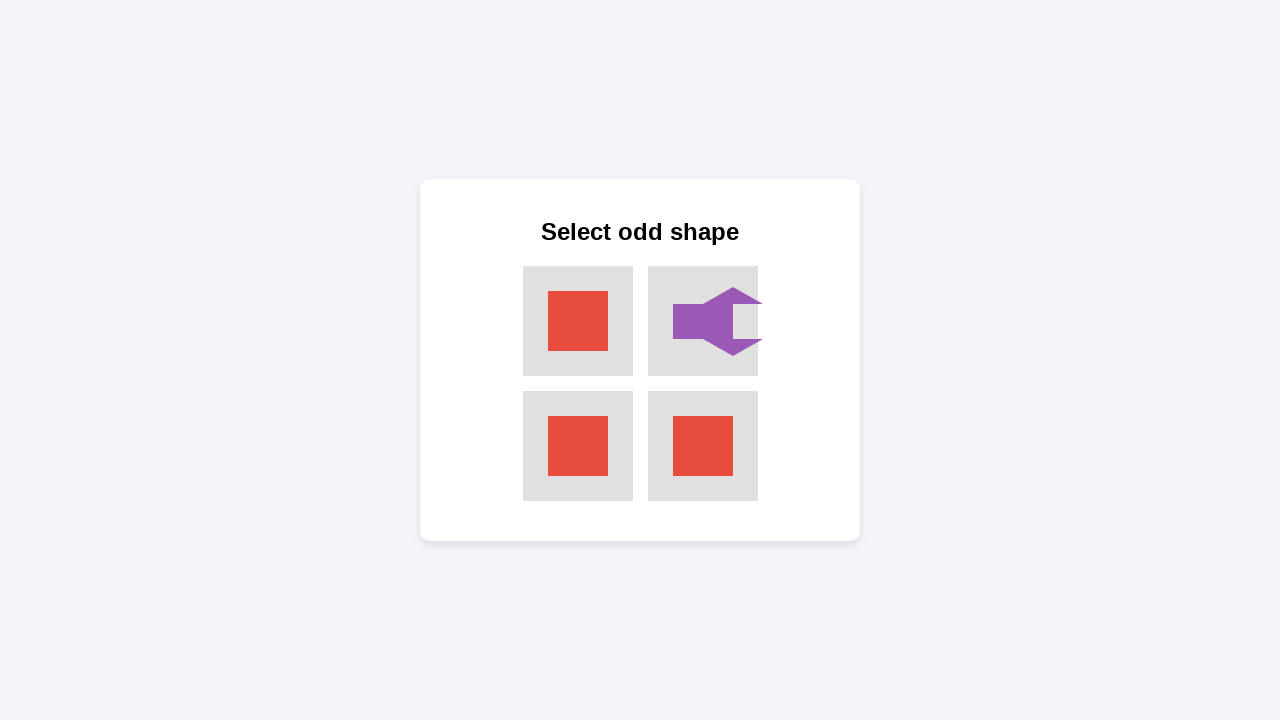

Retrieved all shape buttons from the page
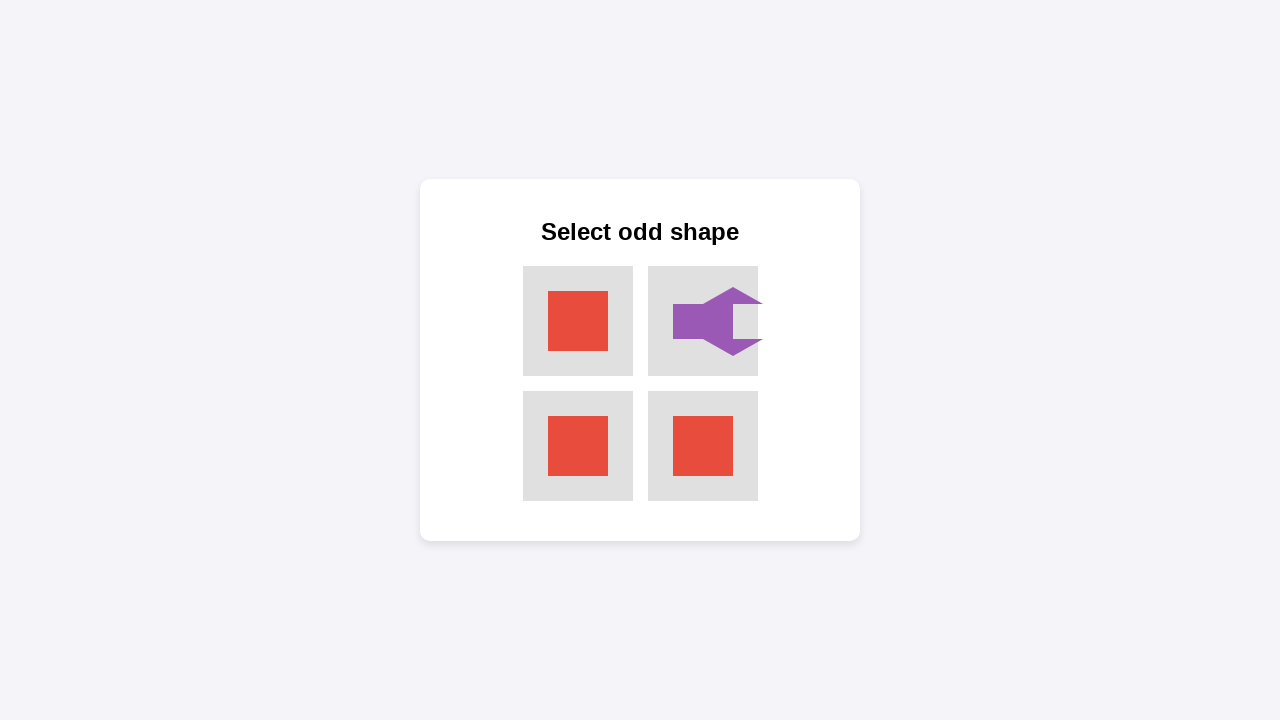

Extracted shape class names from all 4 buttons
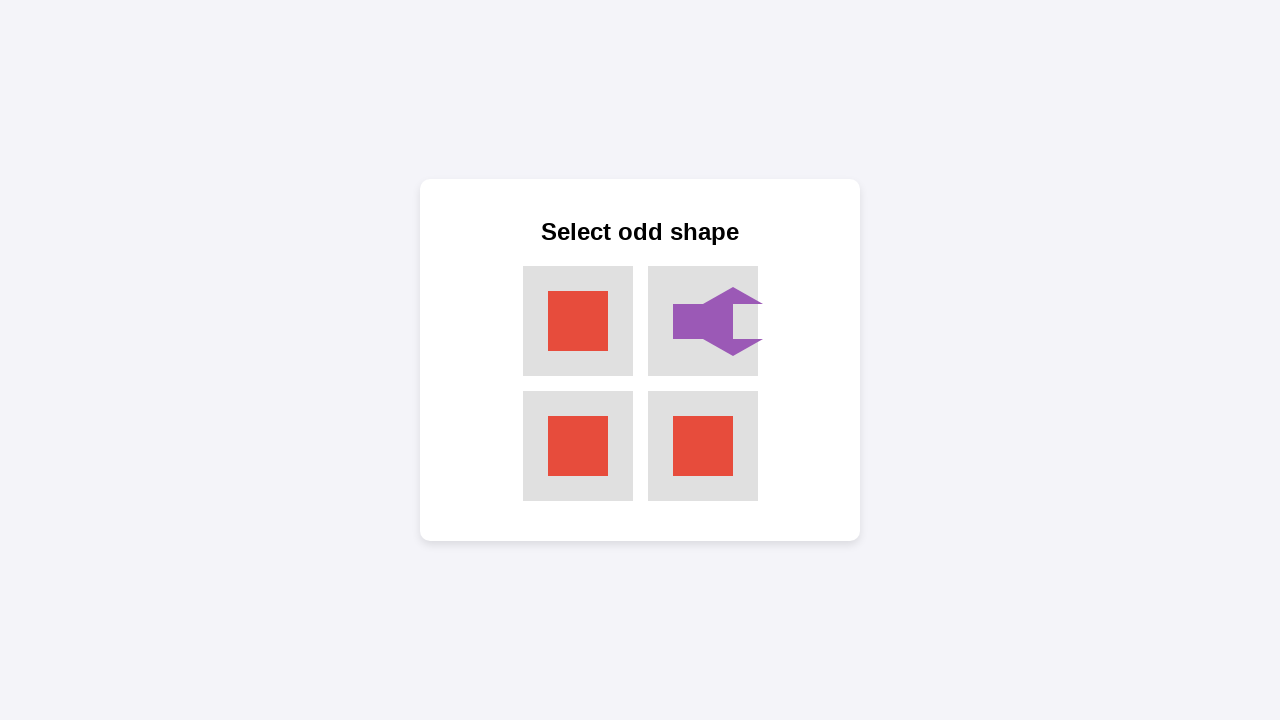

Counted shape frequencies: {'shape square': 3, 'shape hexagon': 1}
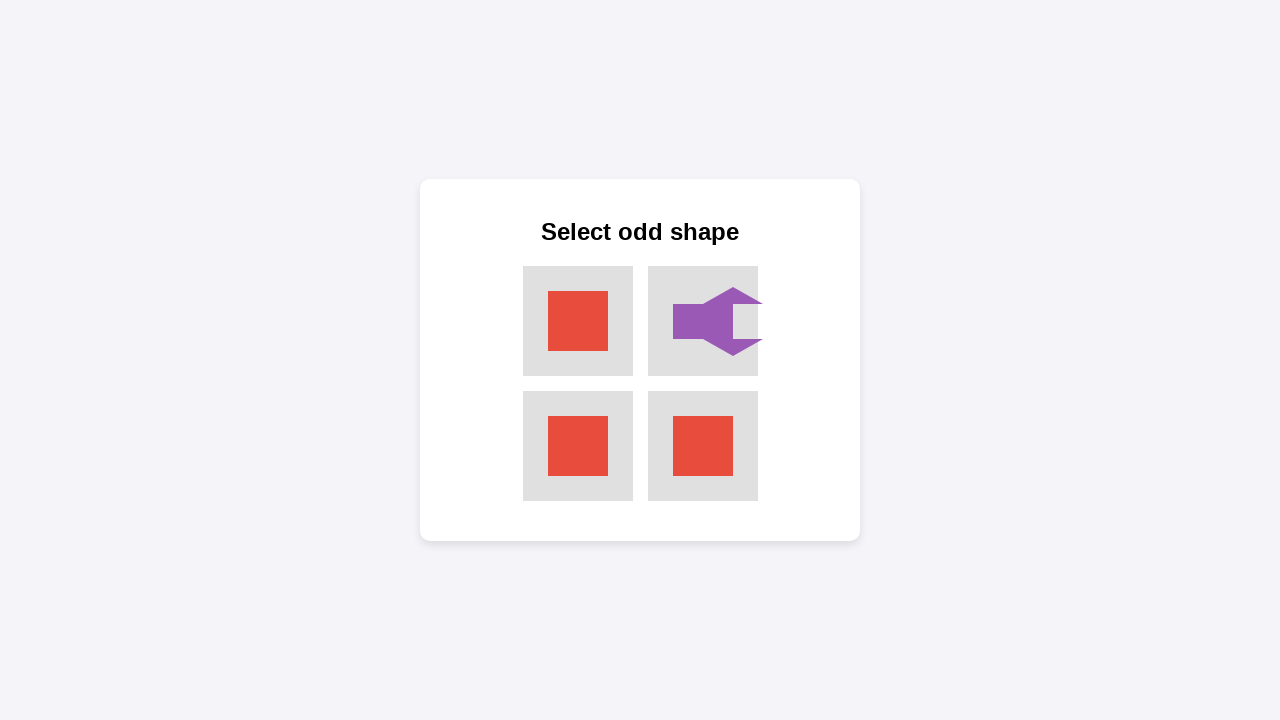

Clicked the unique shape at position 1 with class 'shape hexagon'
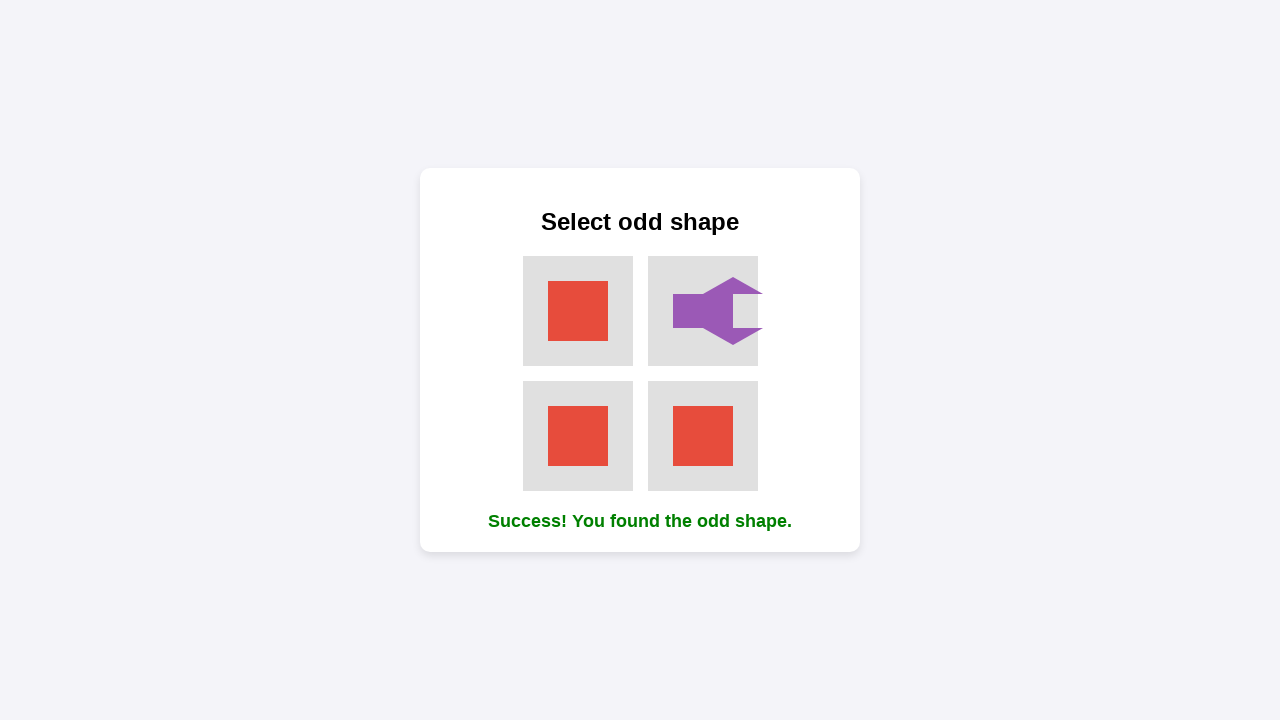

Success message appeared - odd shape correctly identified and clicked
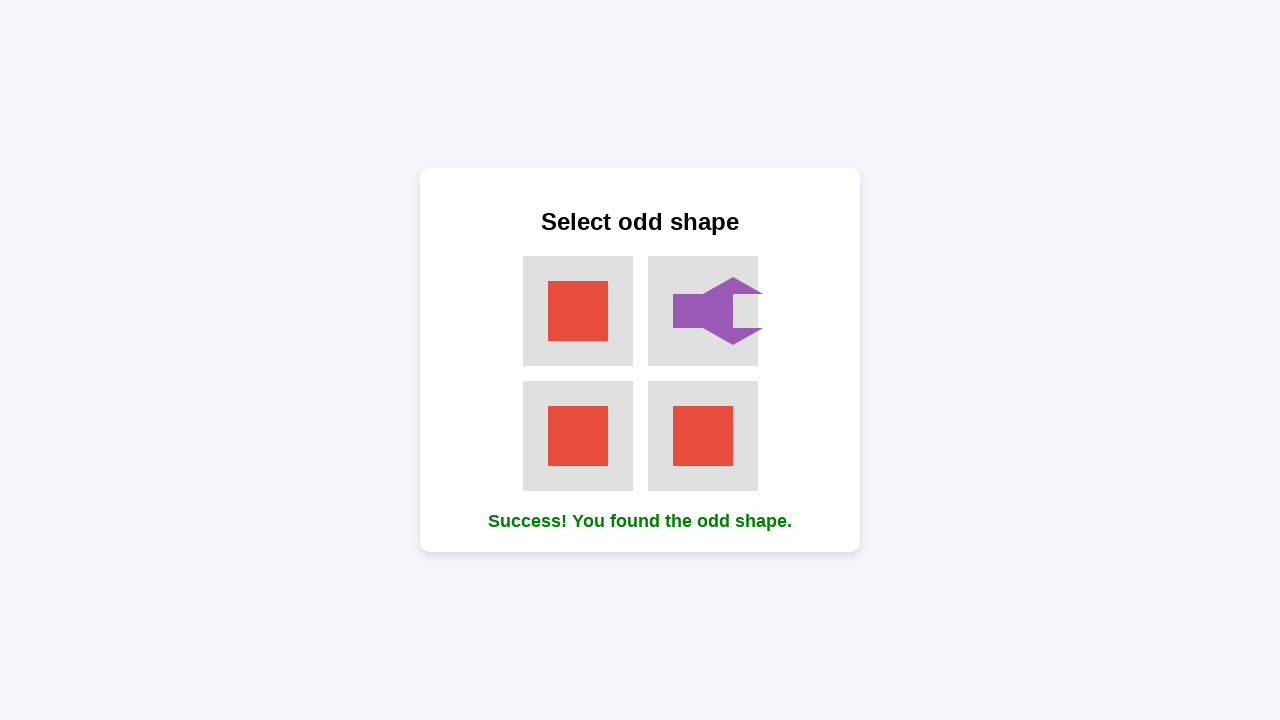

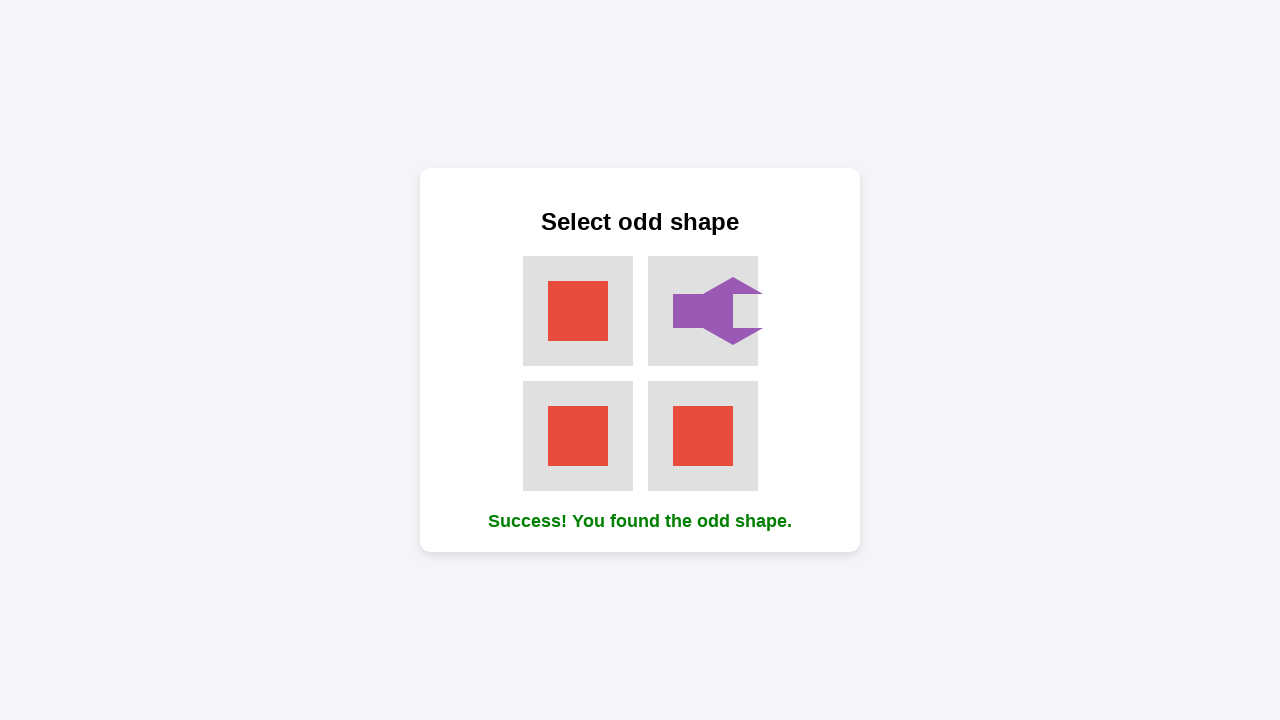